Tests file upload functionality by selecting a file and submitting the upload form

Starting URL: https://the-internet.herokuapp.com/upload

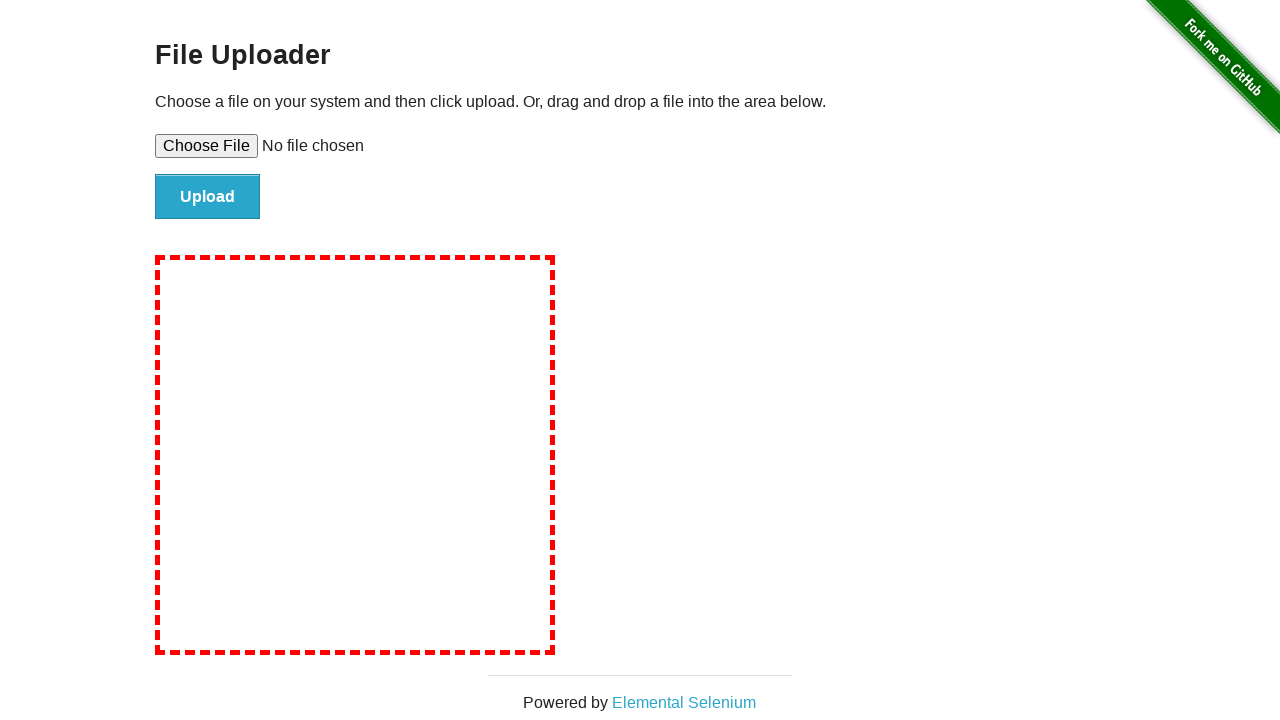

Selected file for upload using set_input_files
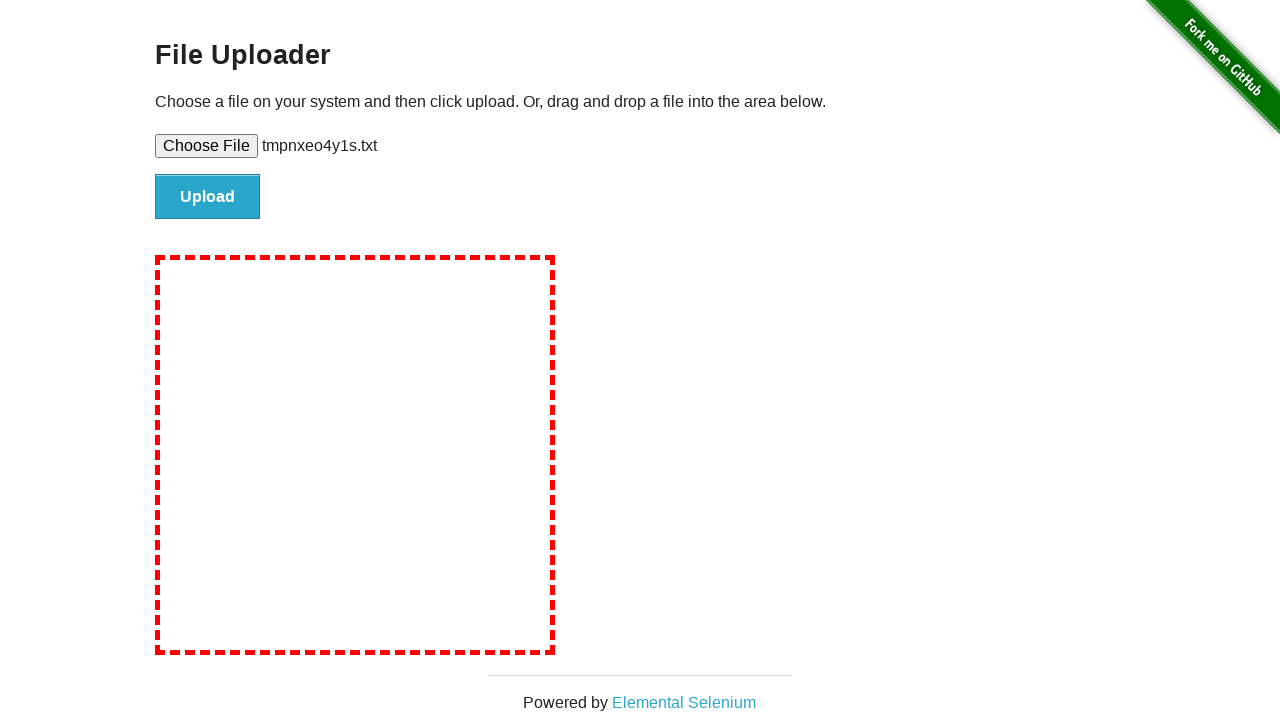

Clicked the upload button at (208, 197) on #file-submit
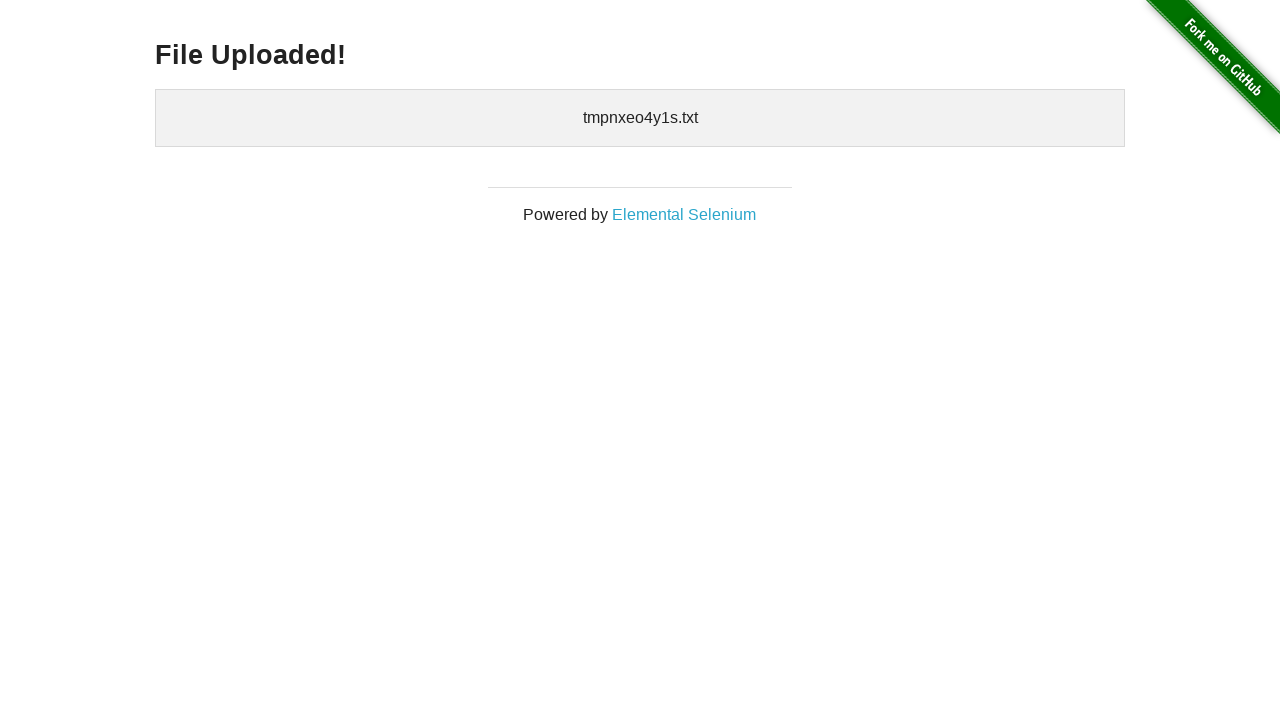

Waited for upload completion
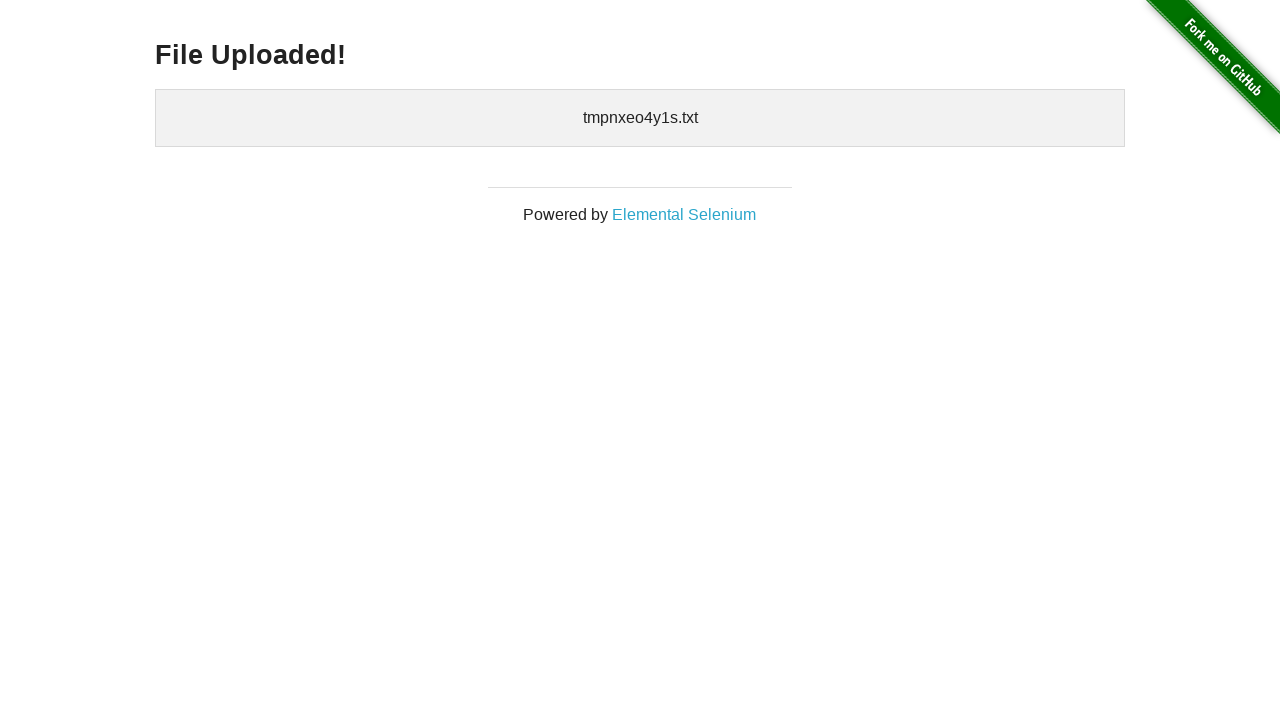

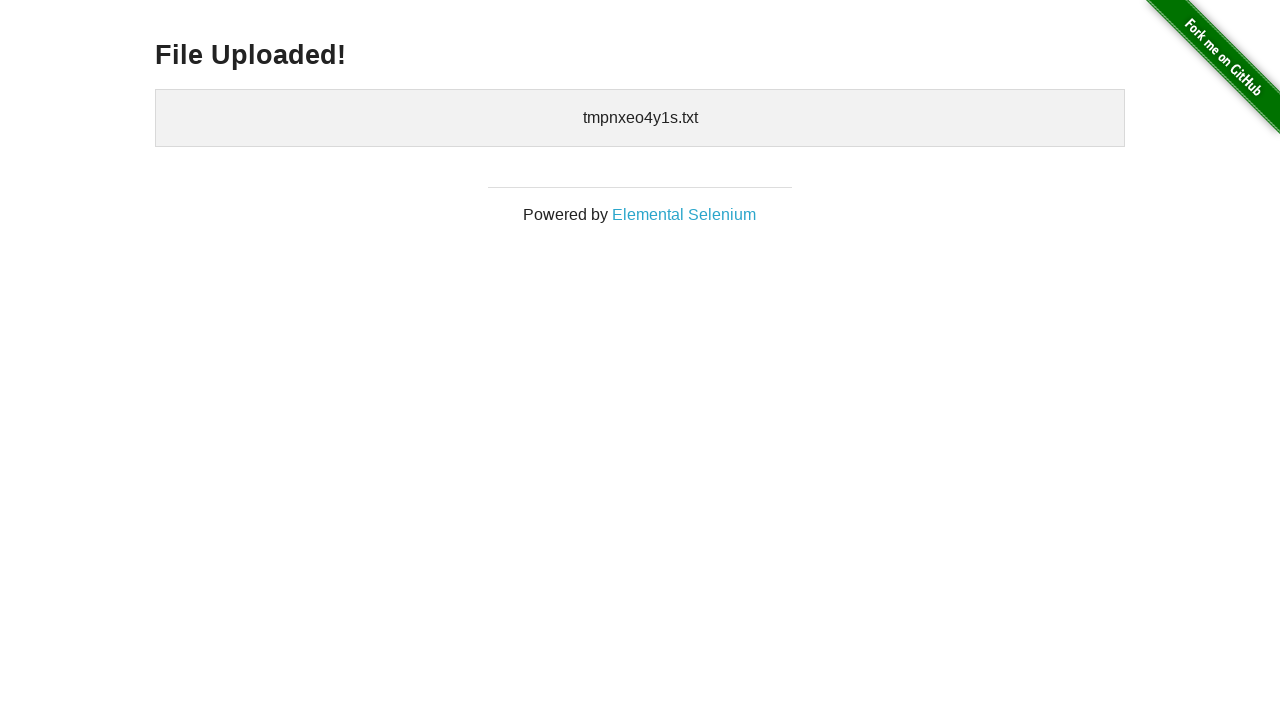